Tests various dynamic element behaviors on a test page including waiting for text to appear, elements to disappear, handling alerts, and checking button states after timed events.

Starting URL: https://omayo.blogspot.com/

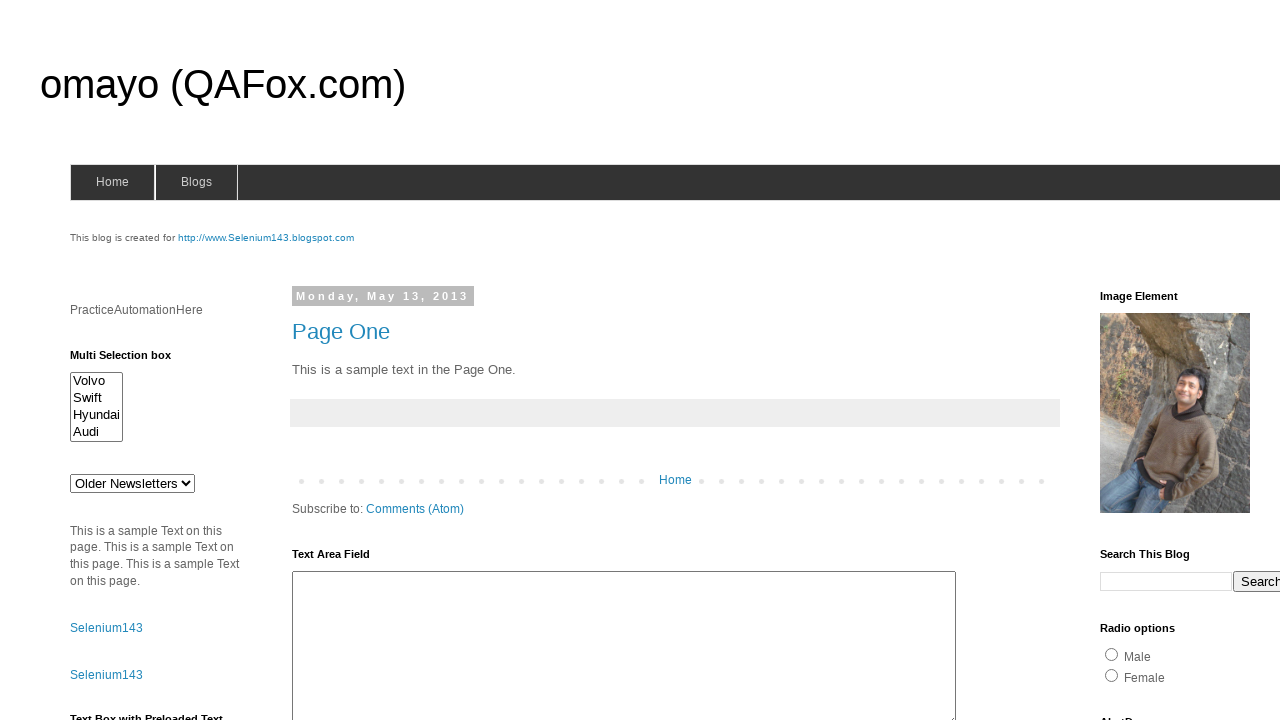

Scrolled delayed text element into view
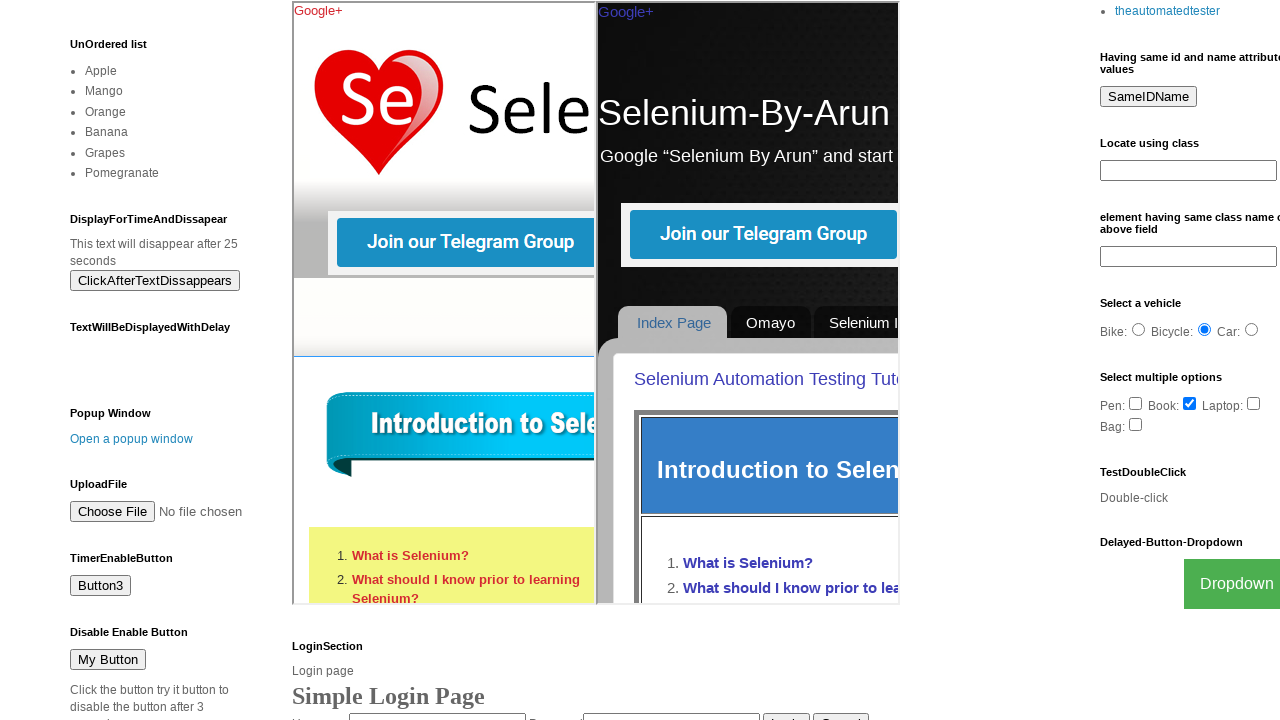

Delayed text appeared on page
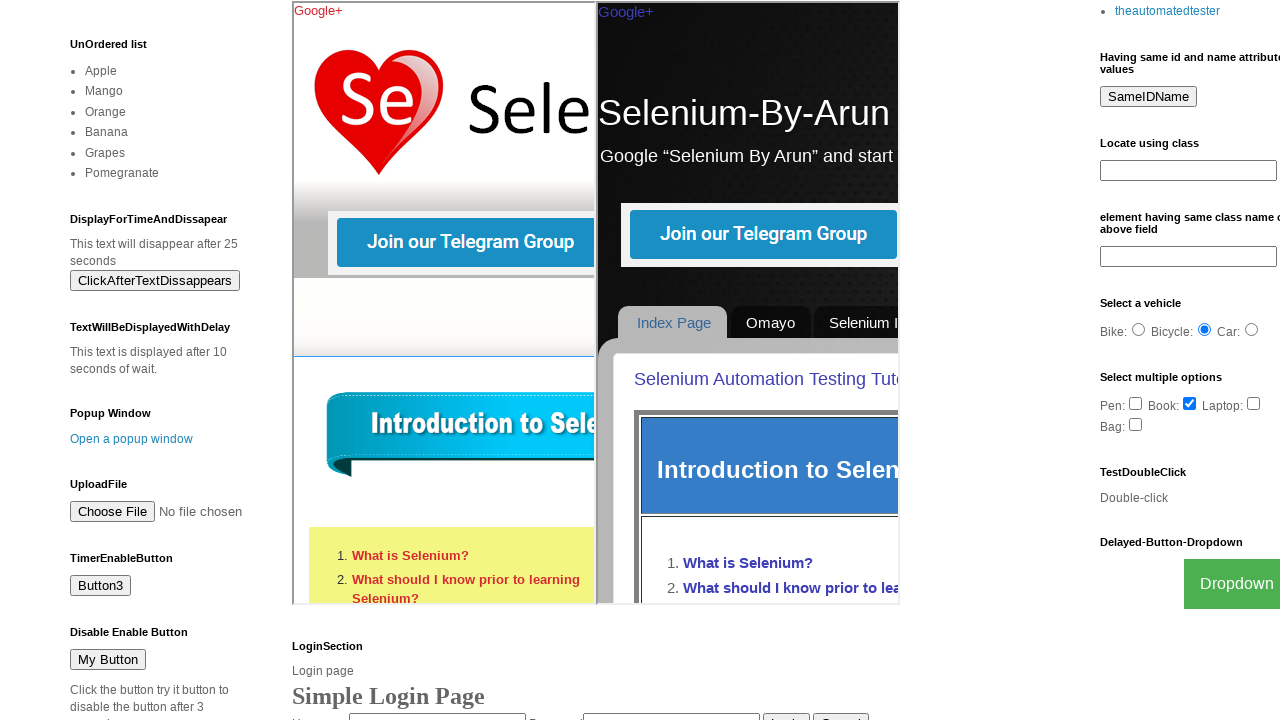

Scrolled delete success text element into view
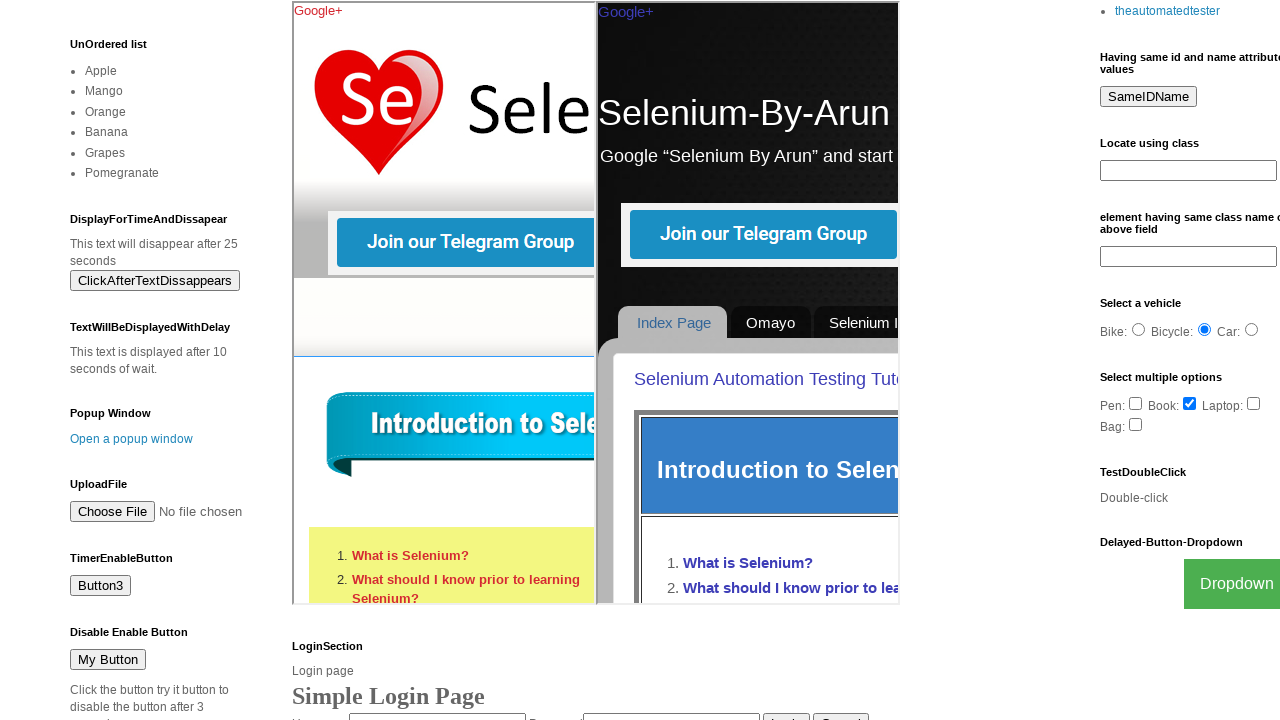

Delete success text disappeared from page
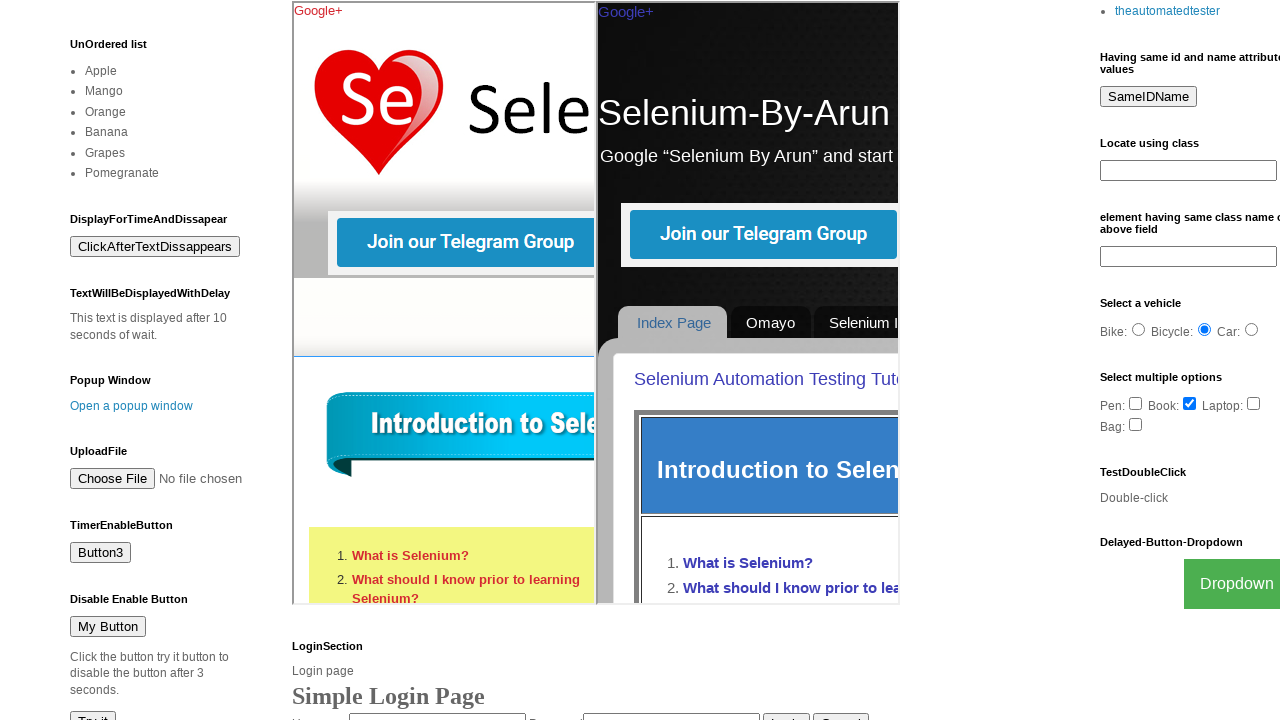

Scrolled alert button into view
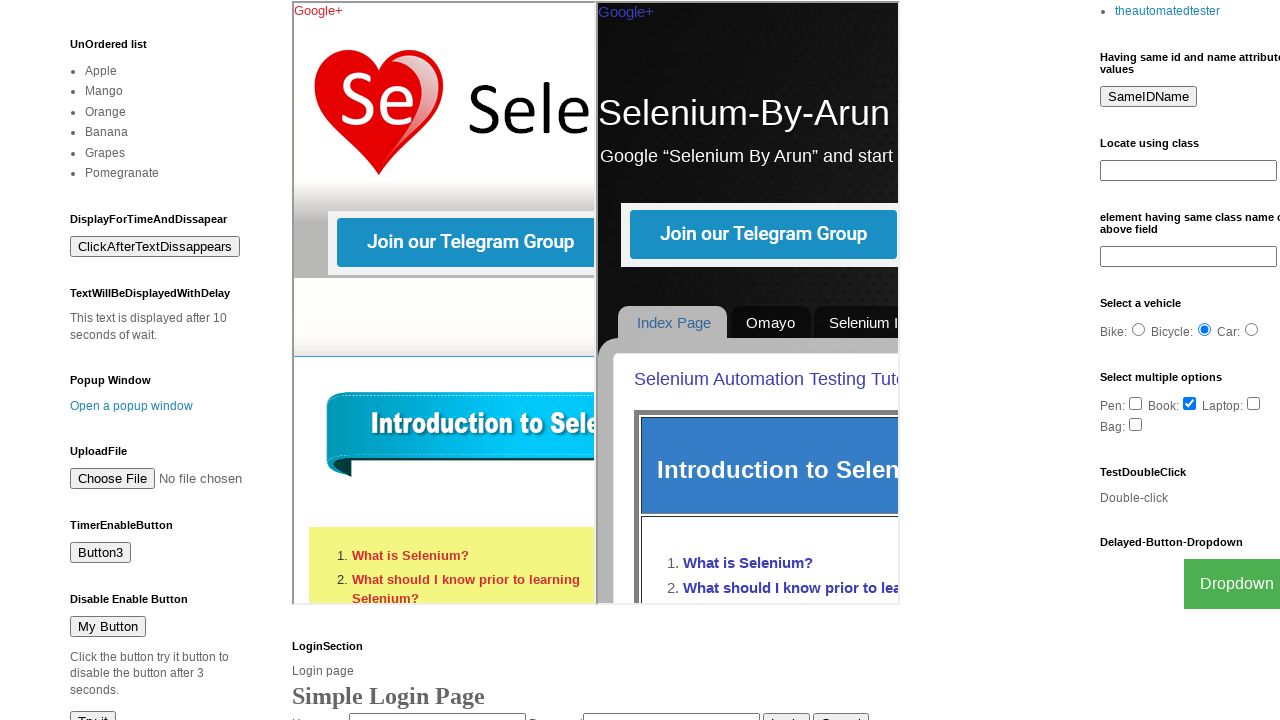

Clicked alert button at (155, 247) on //input[@id='alert2']
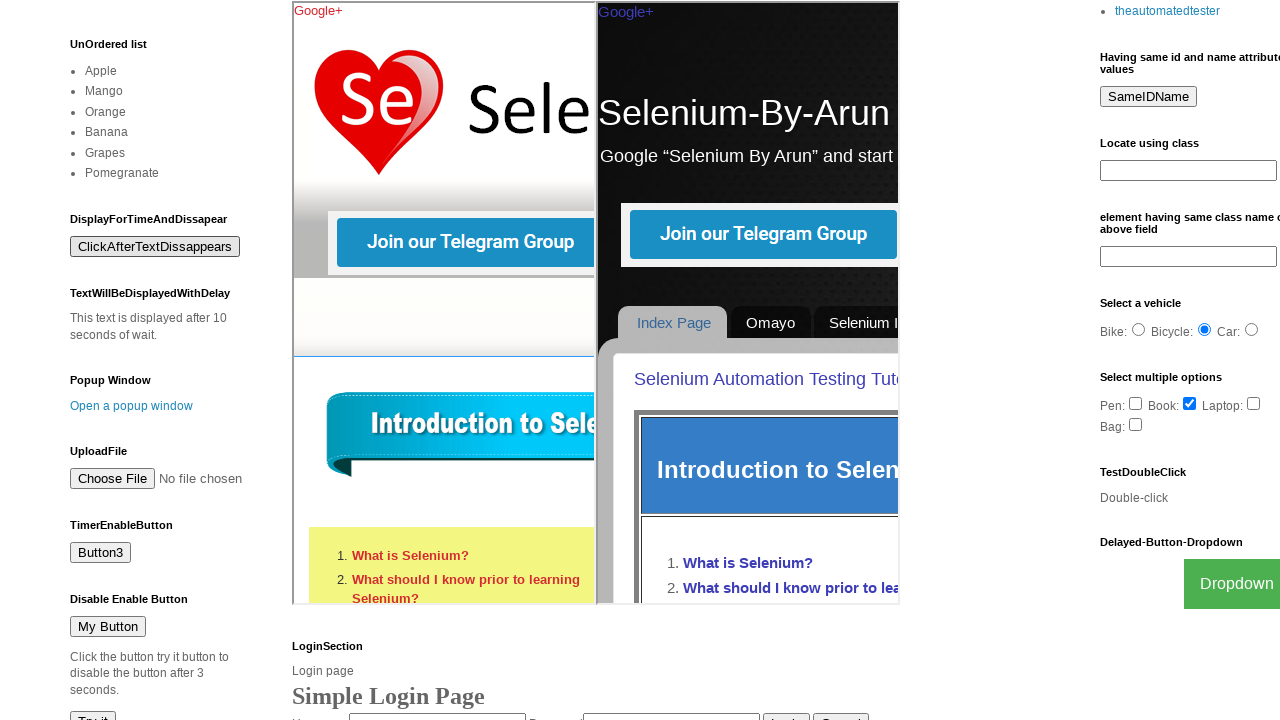

Set up dialog handler to accept alerts
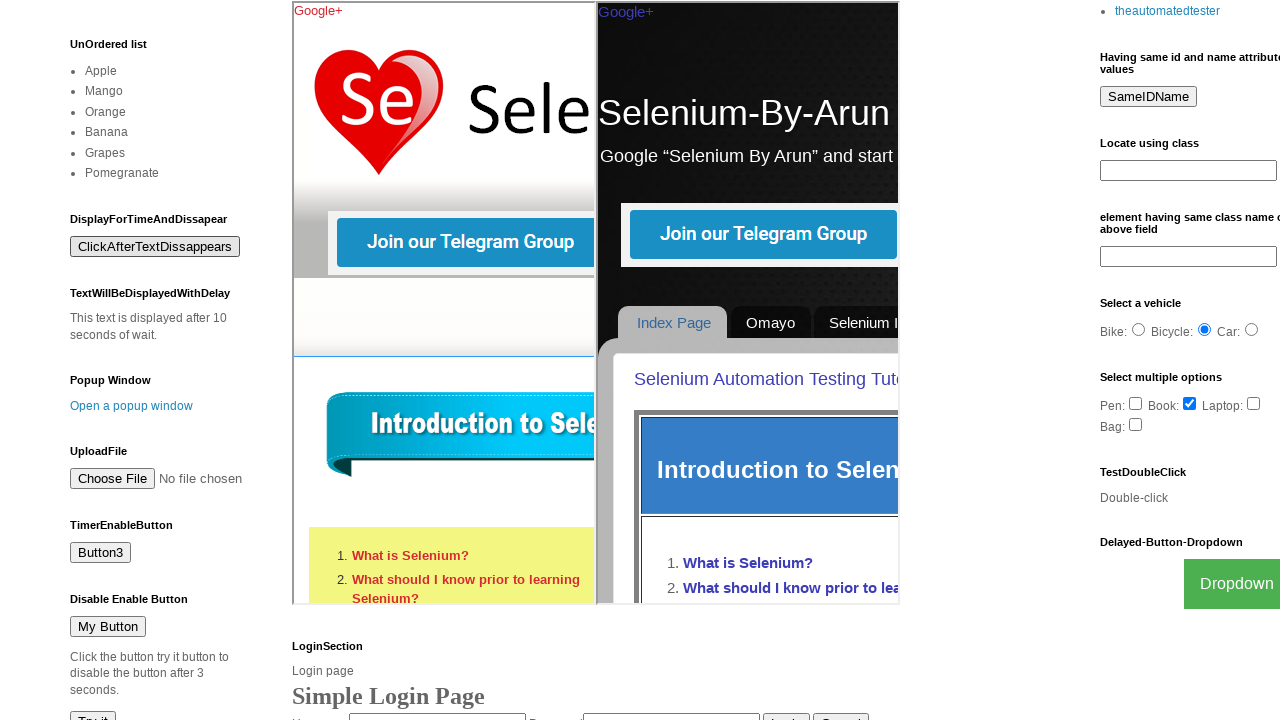

Waited for alert handling to complete
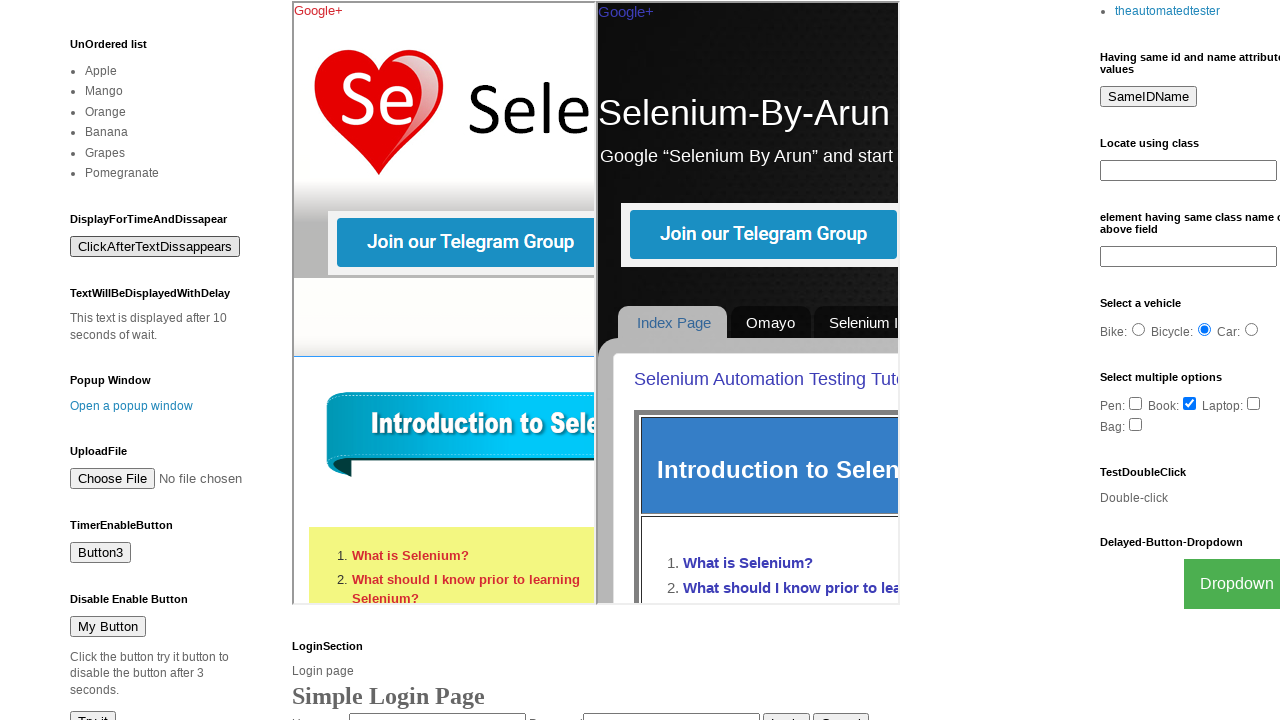

Scrolled timer button into view
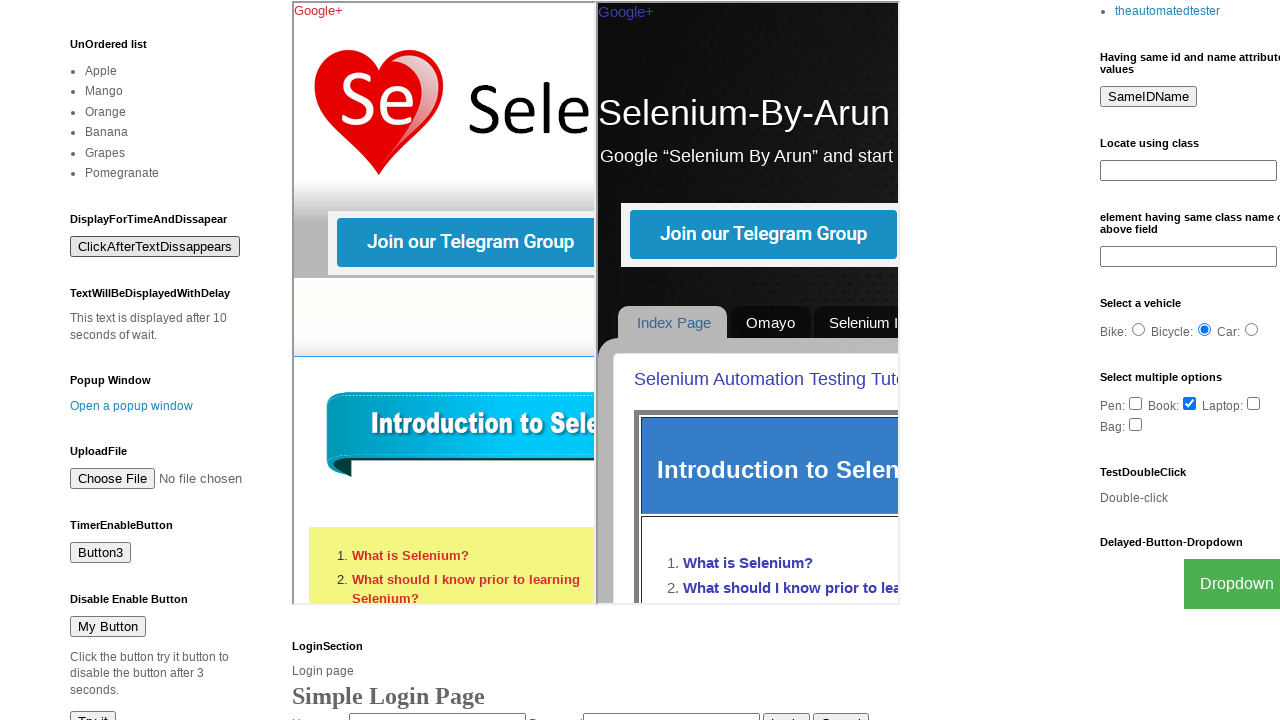

Clicked timer button at (100, 552) on //input[@id='timerButton']
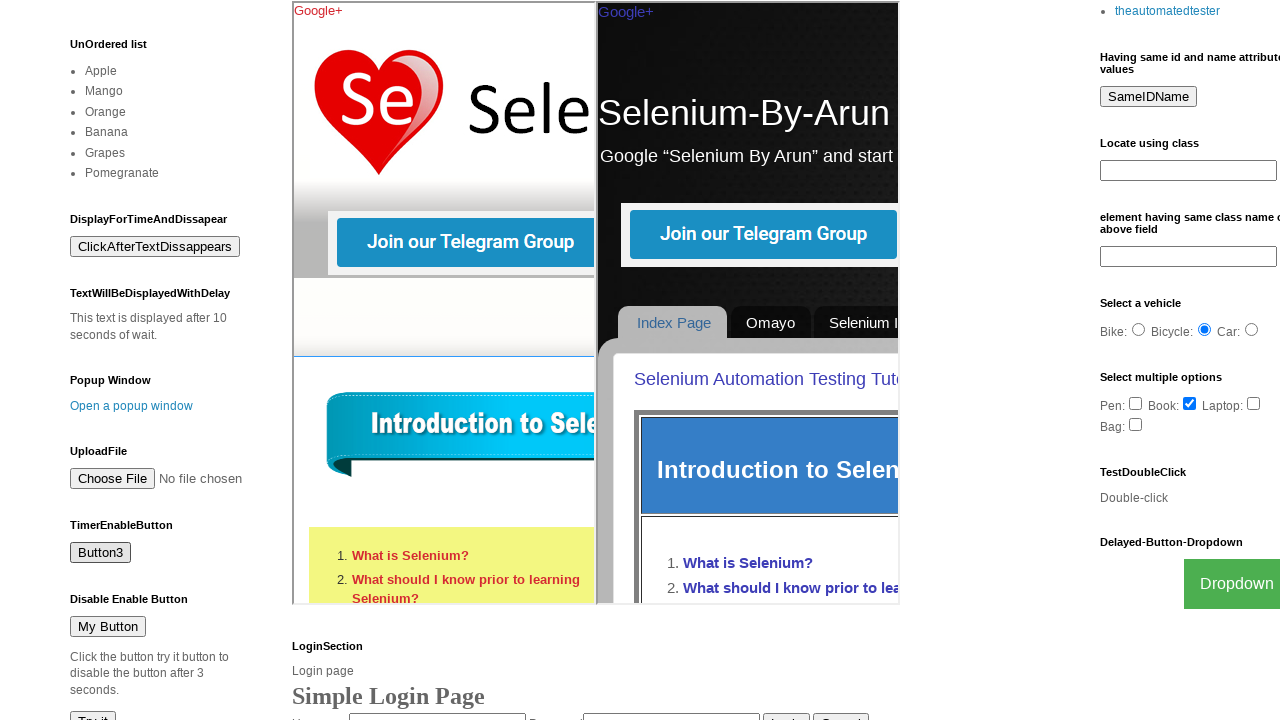

Waited for timer button alert handling
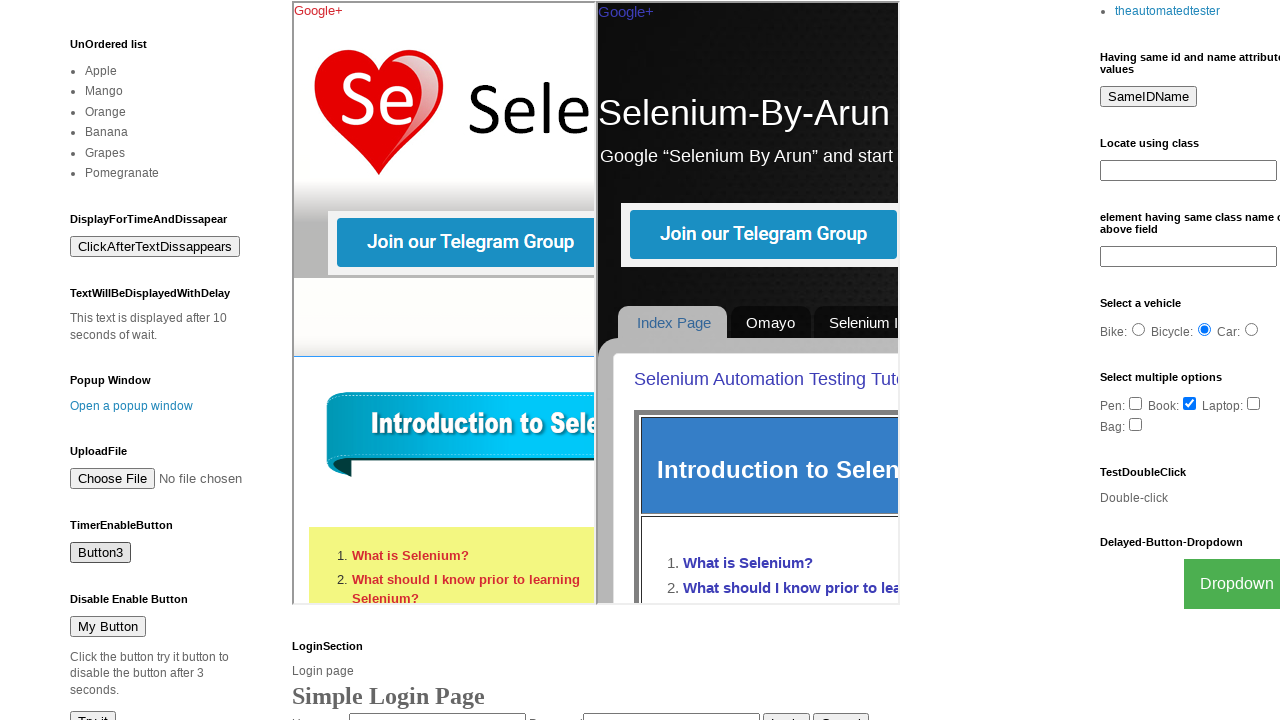

Scrolled try it button into view
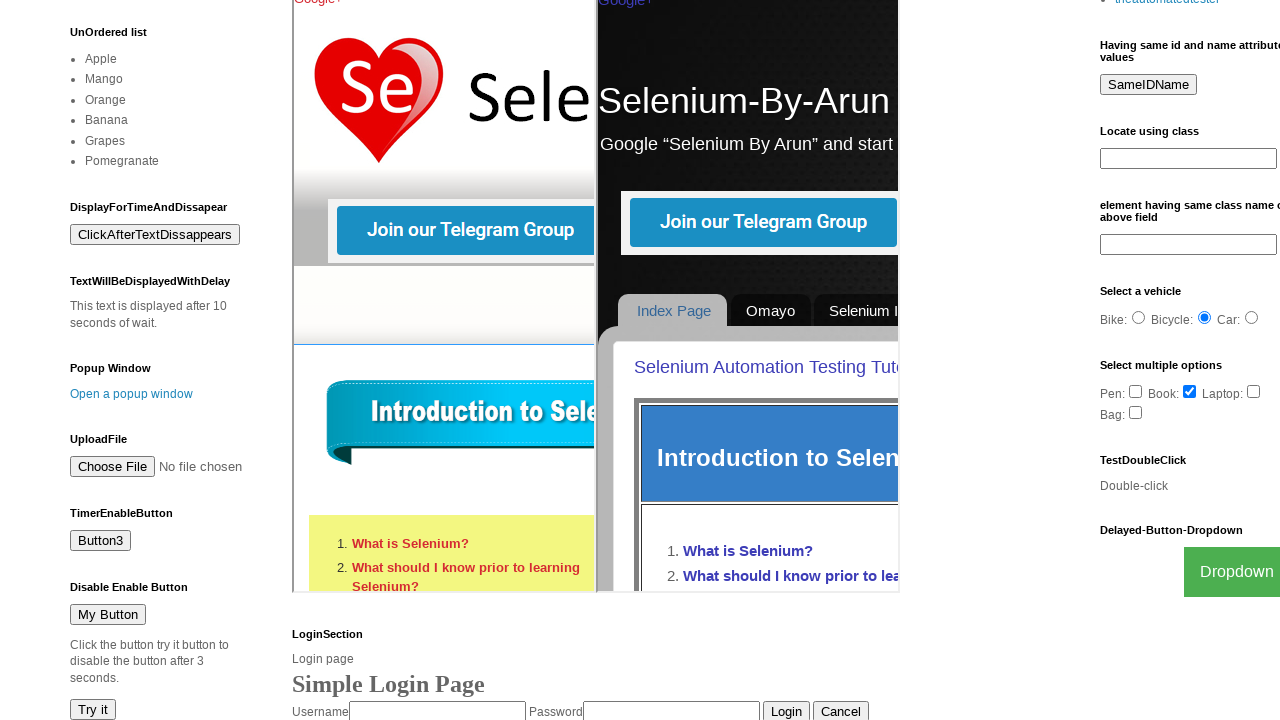

Clicked try it button to trigger timed function at (93, 710) on //button[@onclick='setTimeout(myFunctionABC,3000)']
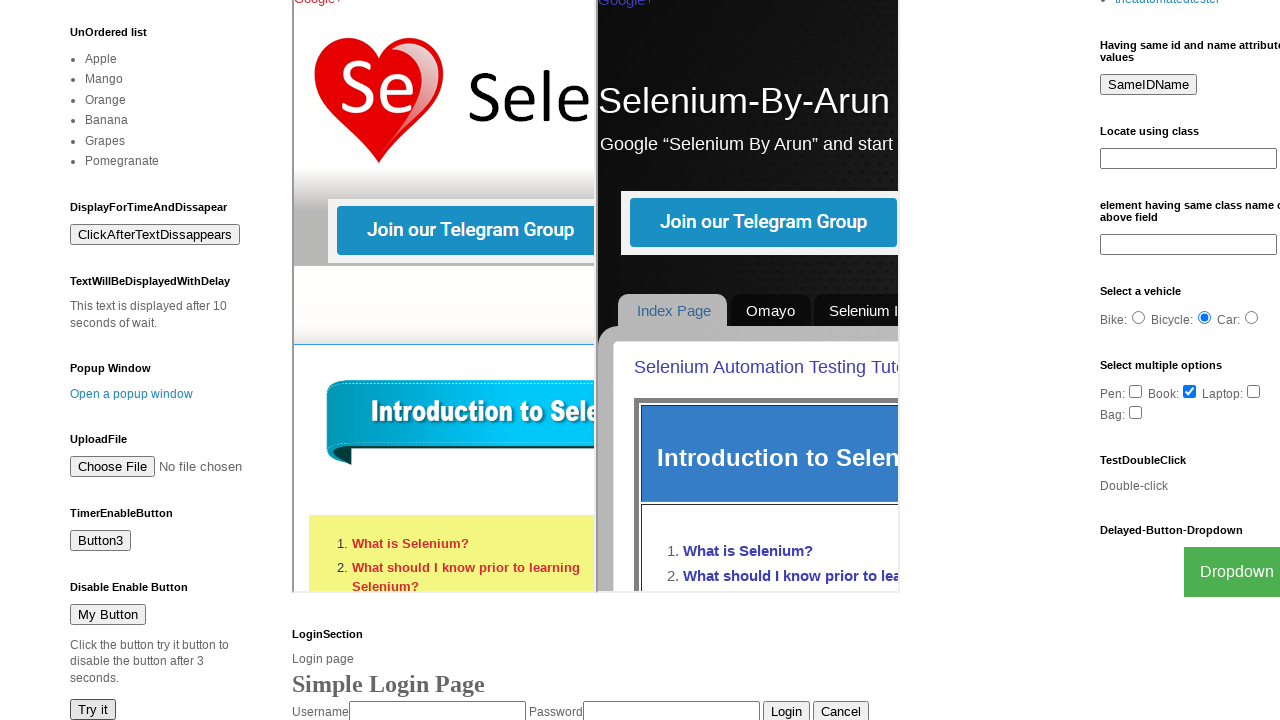

Button became disabled after timed delay
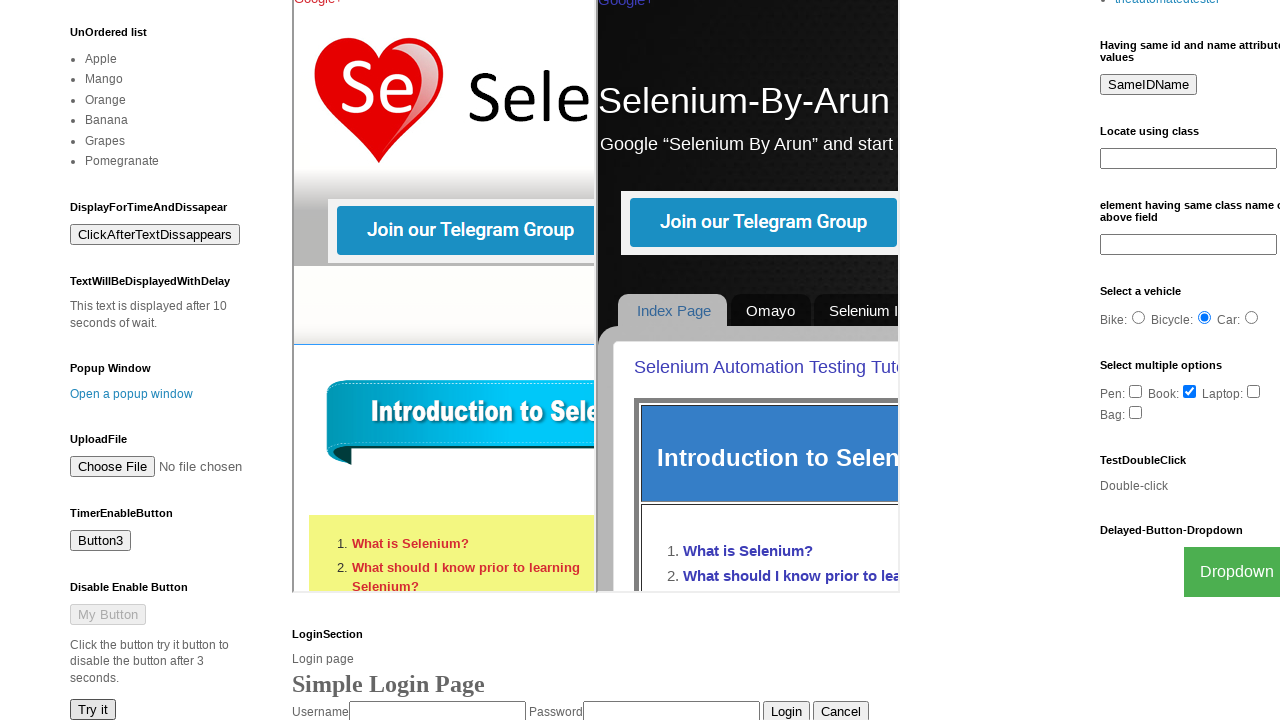

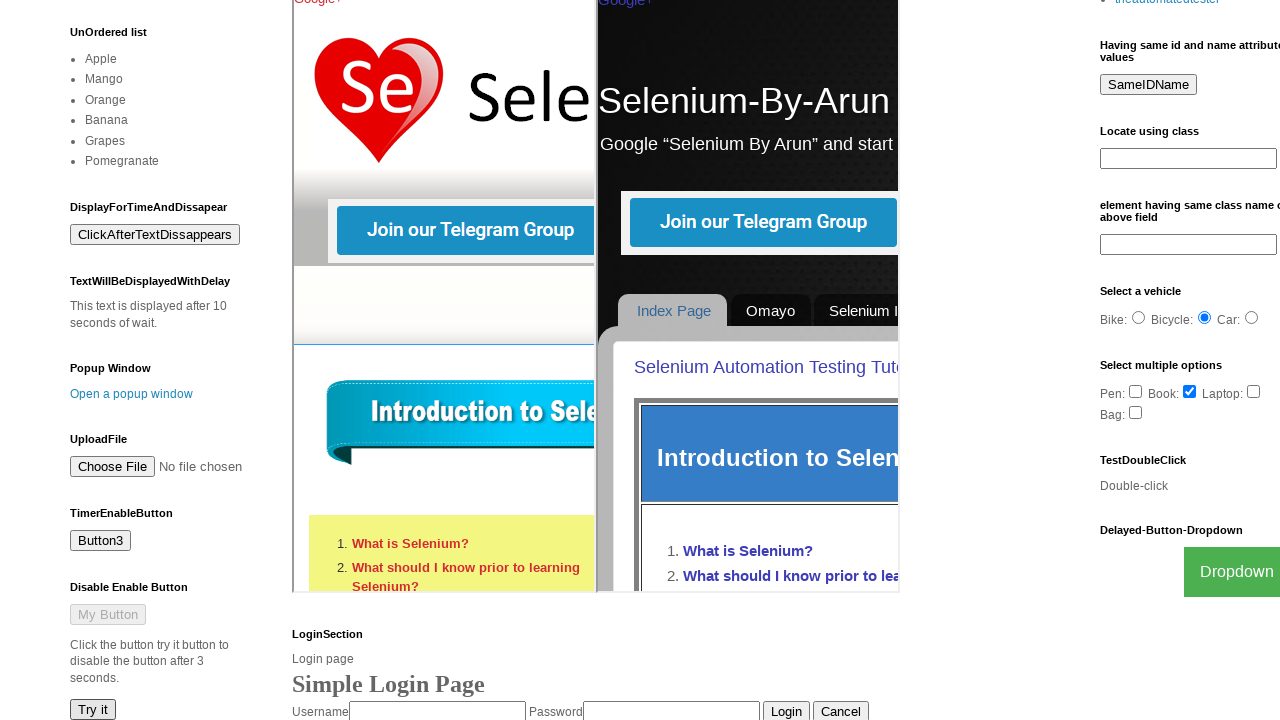